Tests the text box form on demoqa.com by filling in full name, email, current address, and permanent address fields, then verifying the entered values are displayed correctly.

Starting URL: https://demoqa.com/text-box

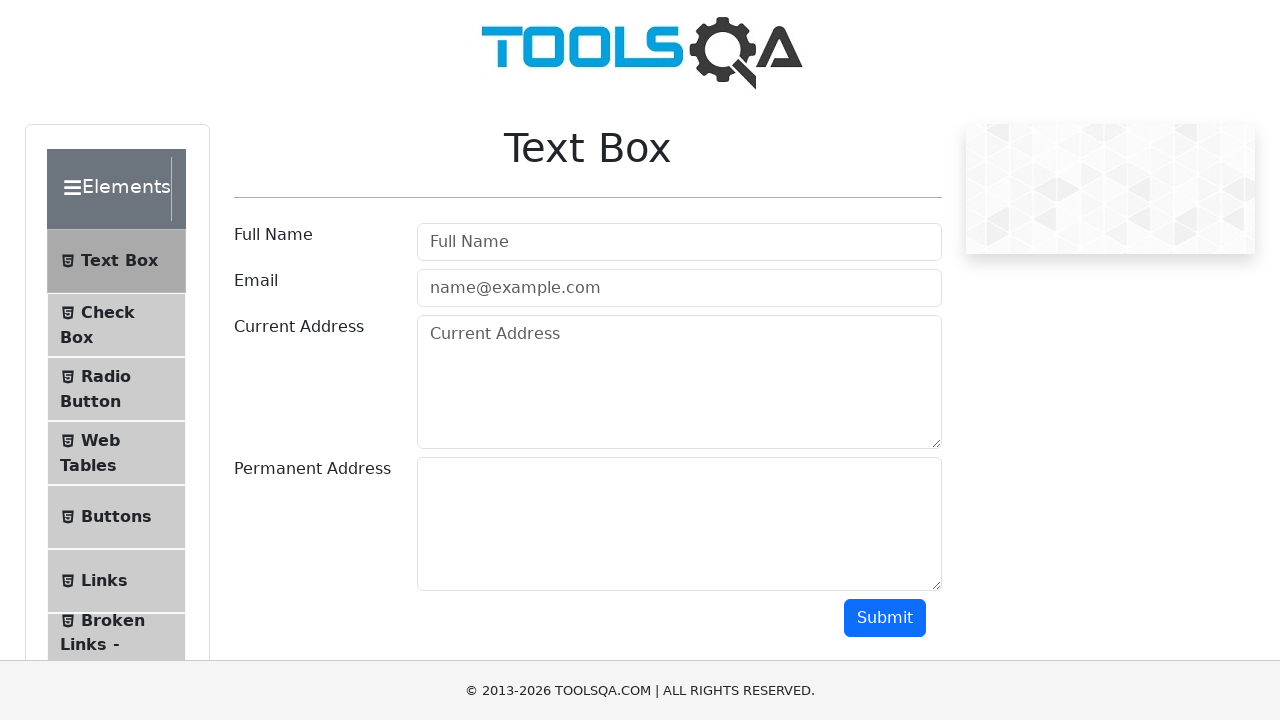

Filled full name field with 'Jennifer Martinez' on #userName
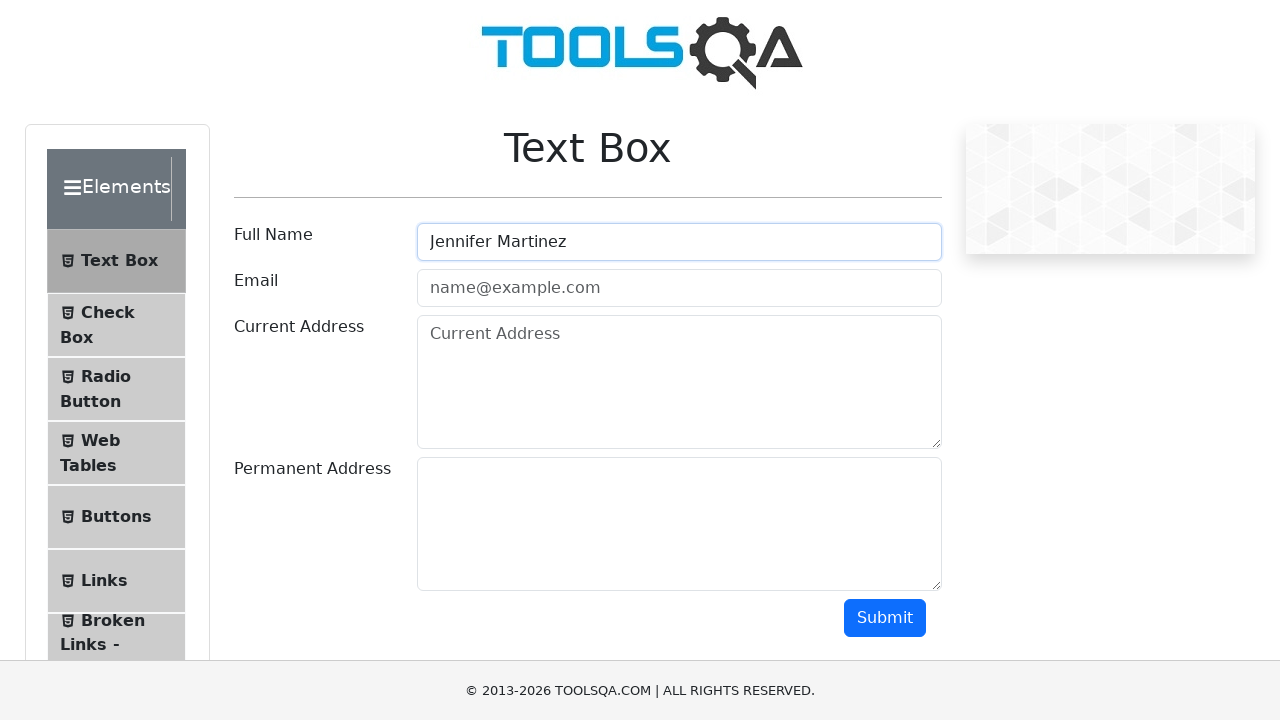

Verified full name field contains correct value
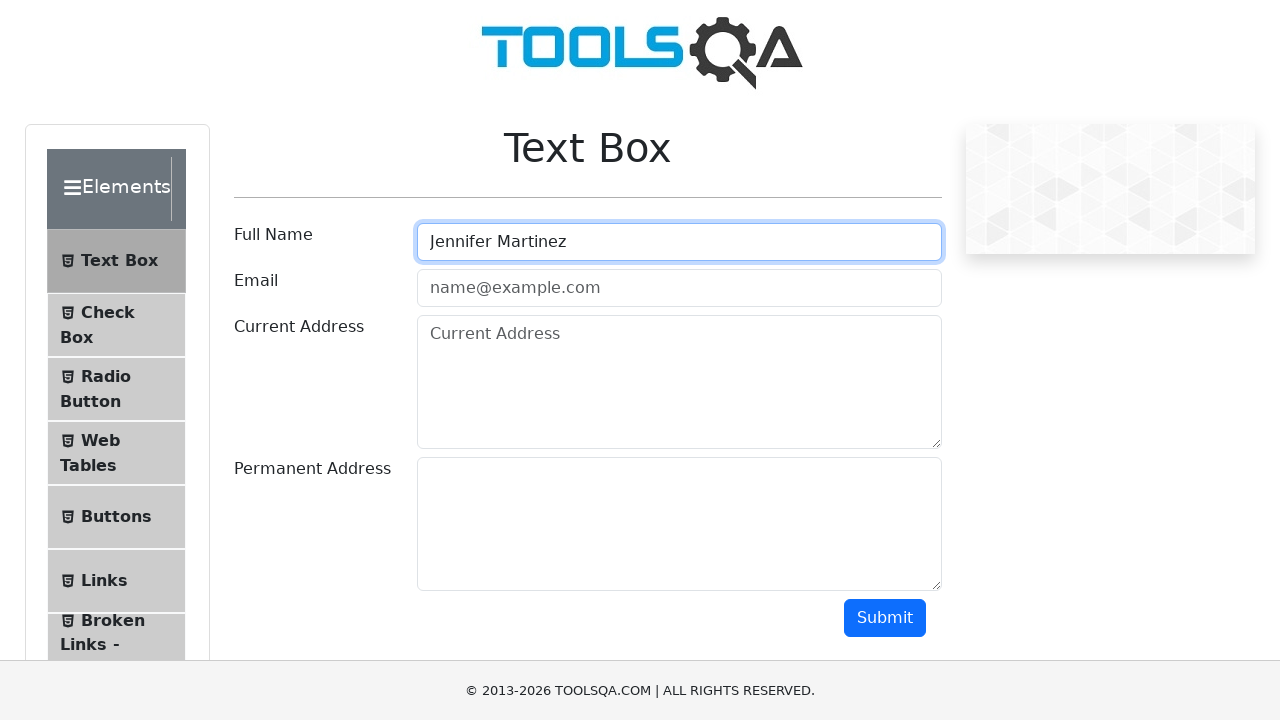

Filled email field with 'jennifer.martinez@testmail.com' on #userEmail
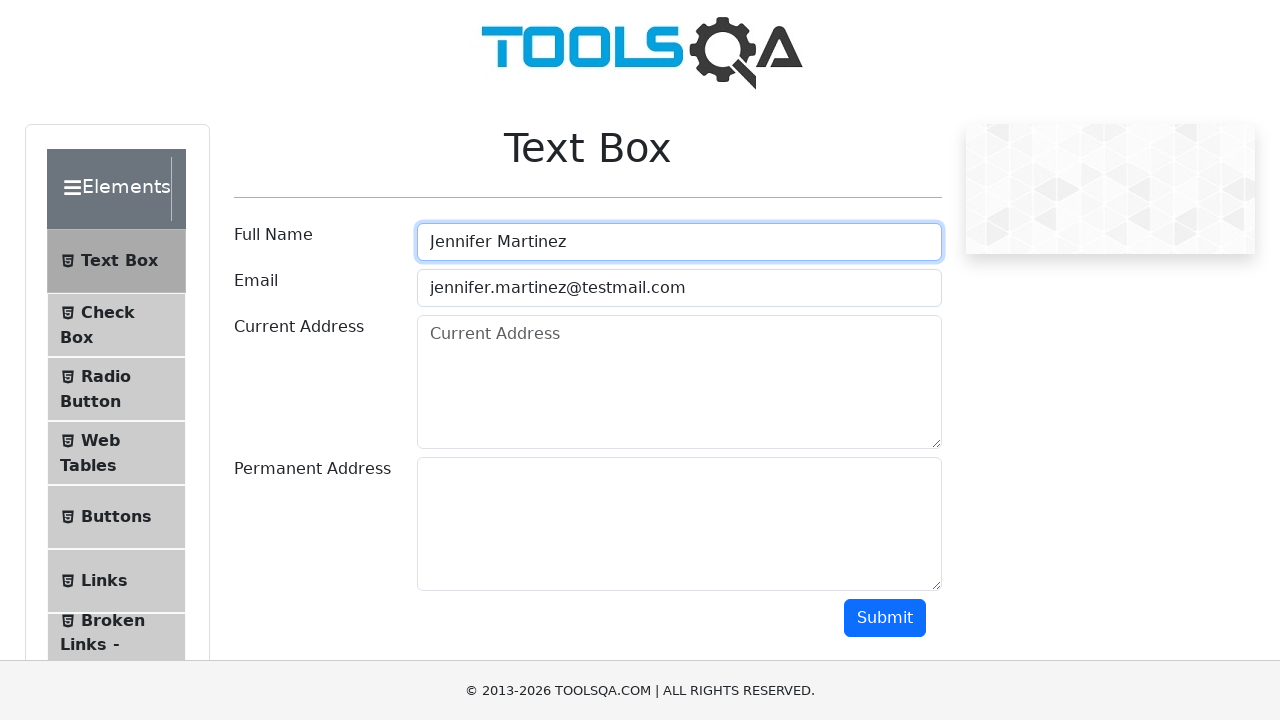

Verified email field contains correct value
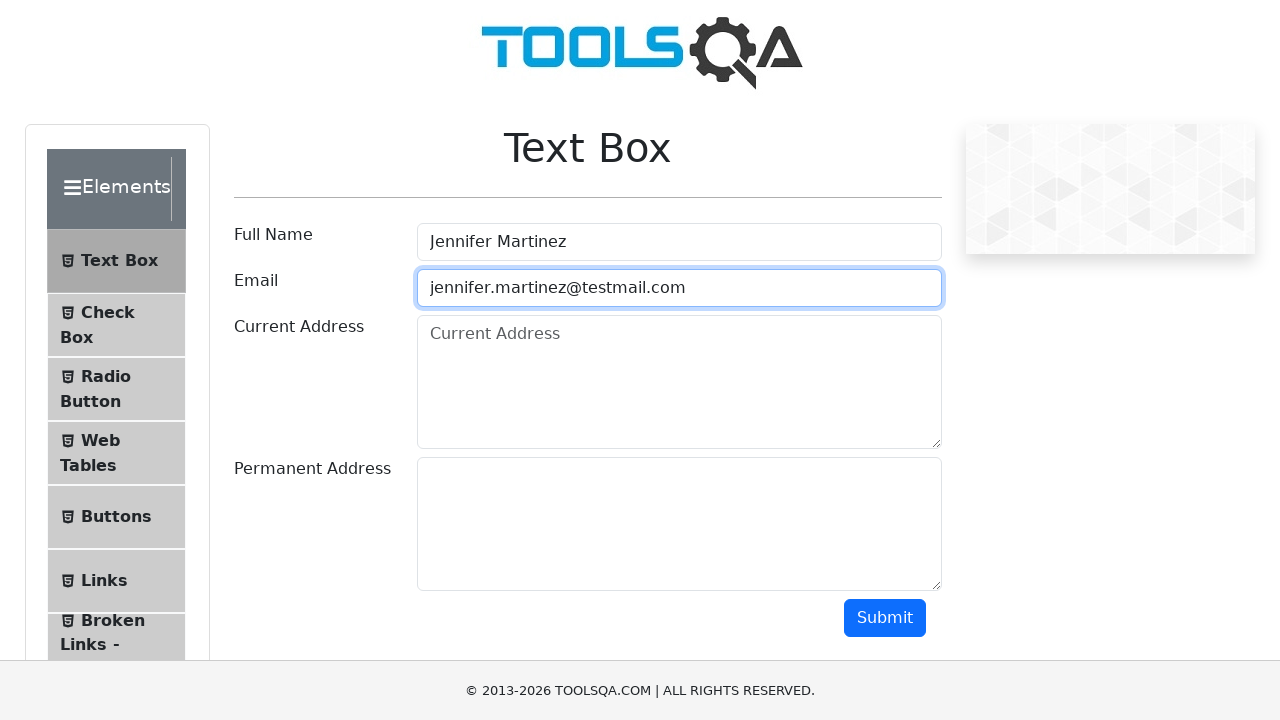

Filled current address field with '742 Evergreen Terrace, Springfield, IL 62704' on #currentAddress
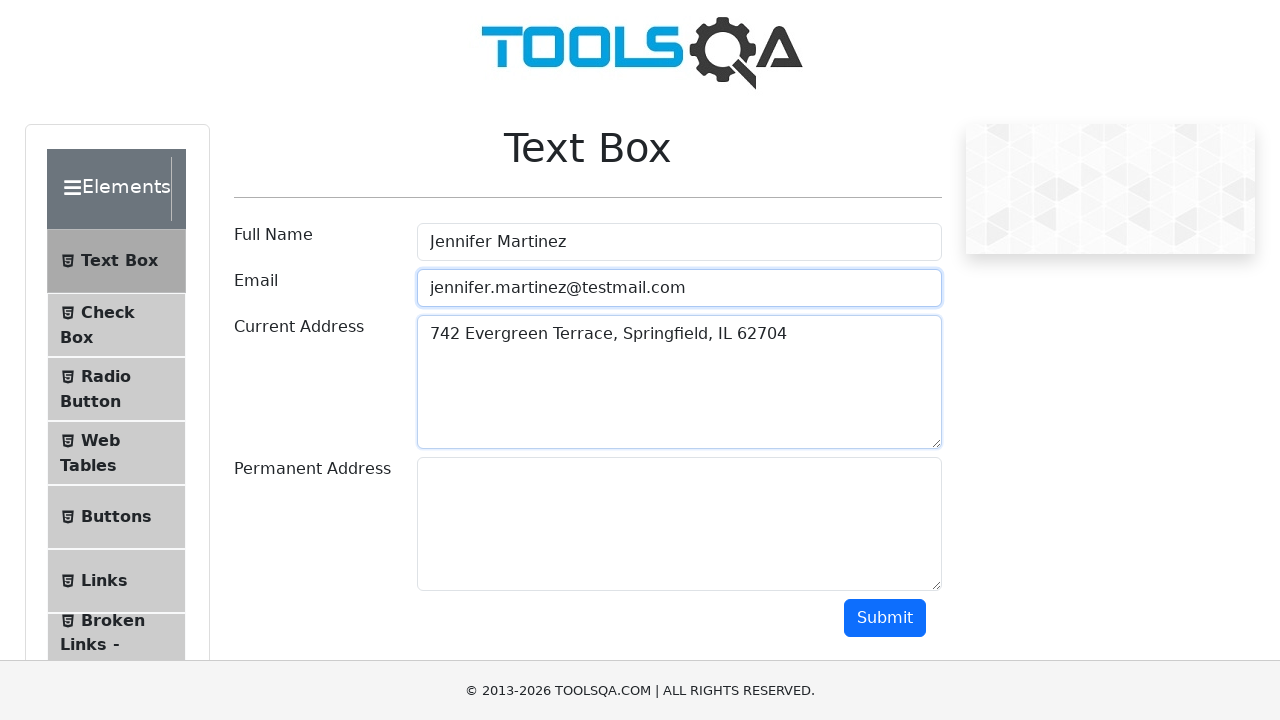

Verified current address field contains correct value
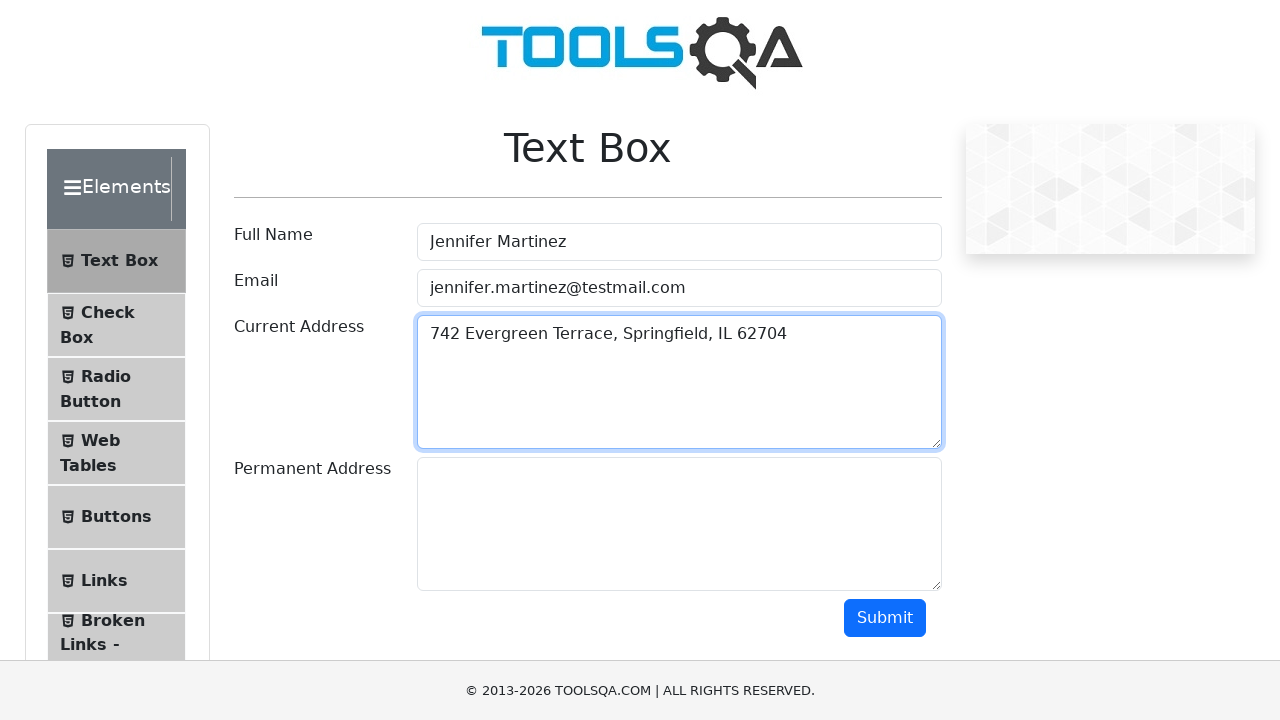

Filled permanent address field with '1600 Pennsylvania Avenue NW, Washington, DC 20500' on #permanentAddress
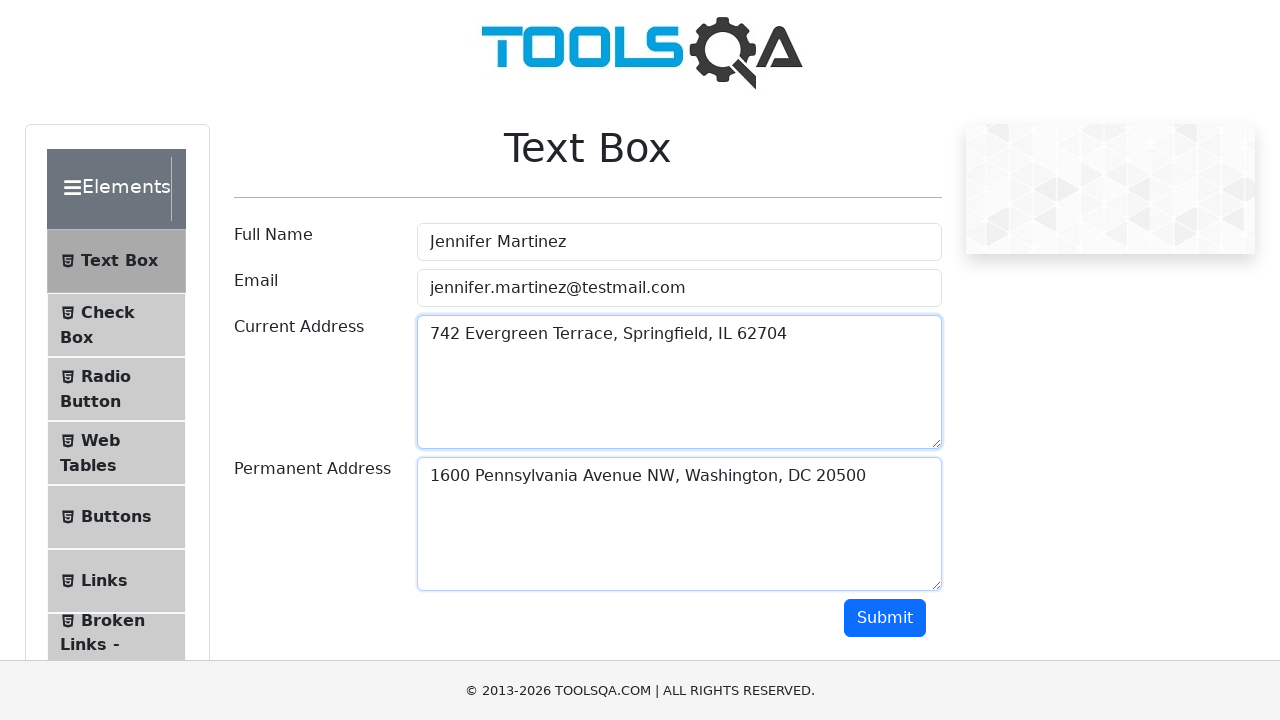

Verified permanent address field contains correct value
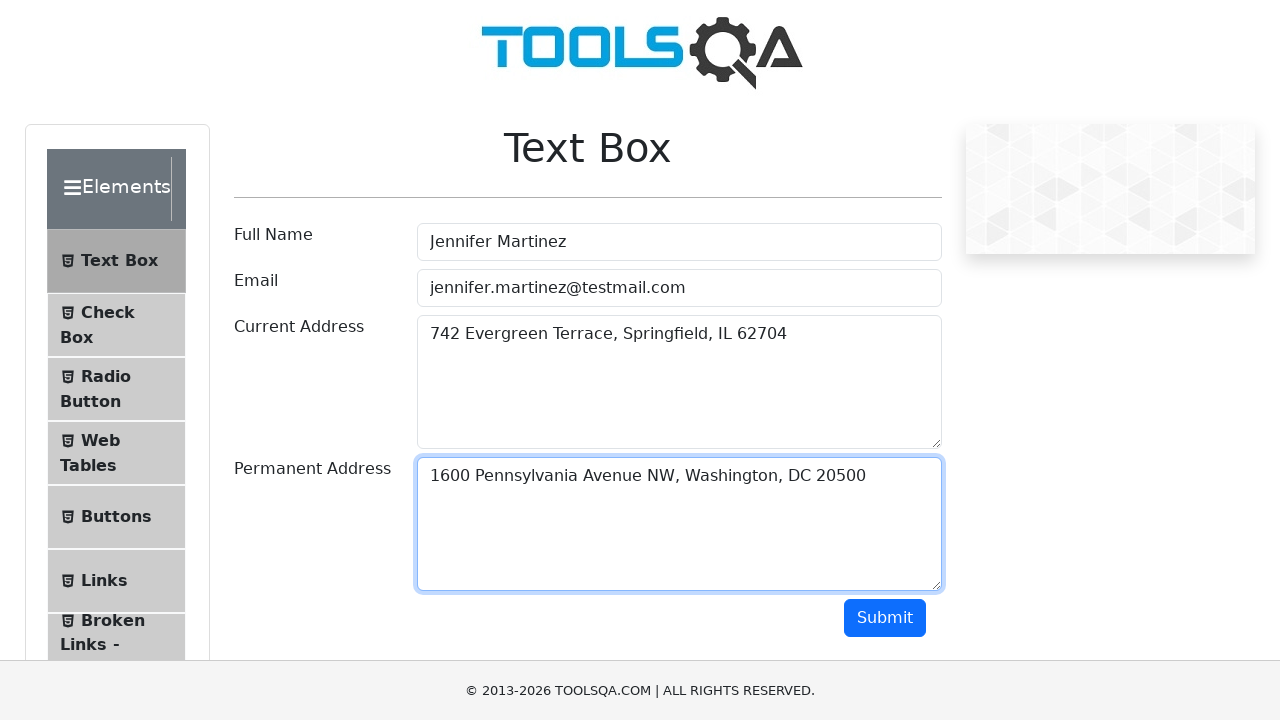

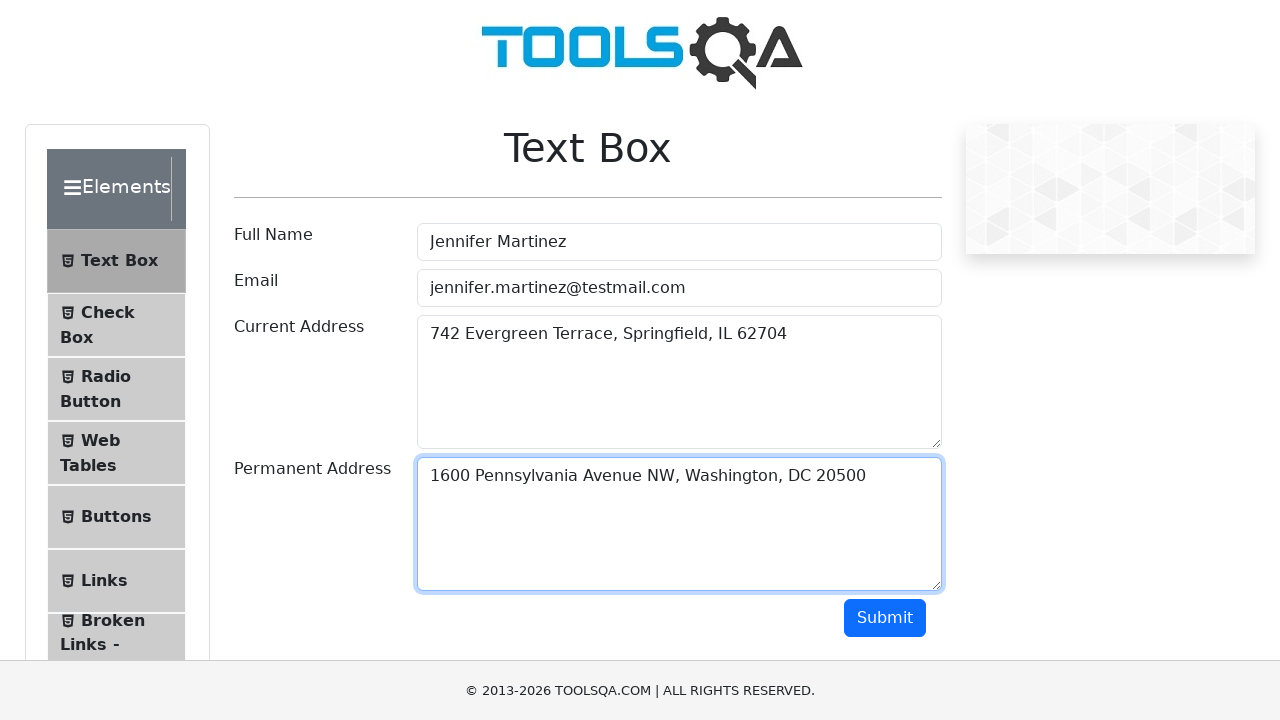